Navigates to GoDaddy homepage and verifies the page title matches the expected value

Starting URL: https://www.godaddy.com/

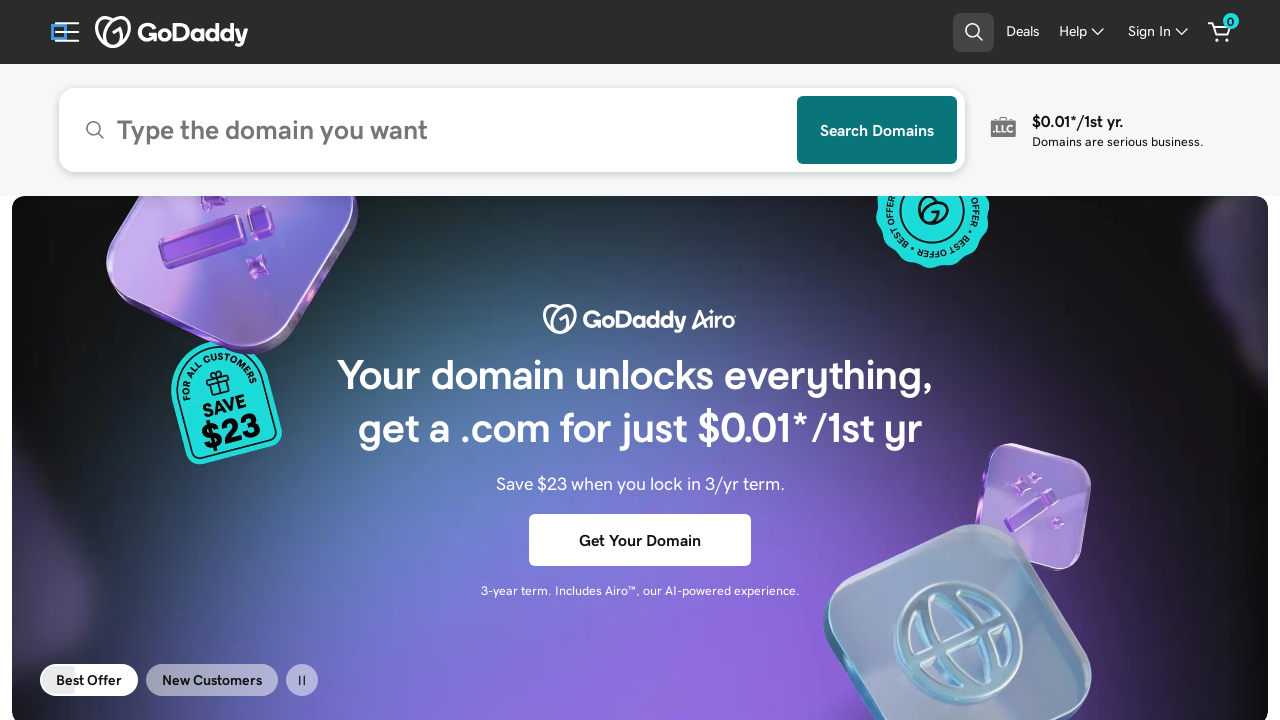

Waited for page to load (domcontentloaded state)
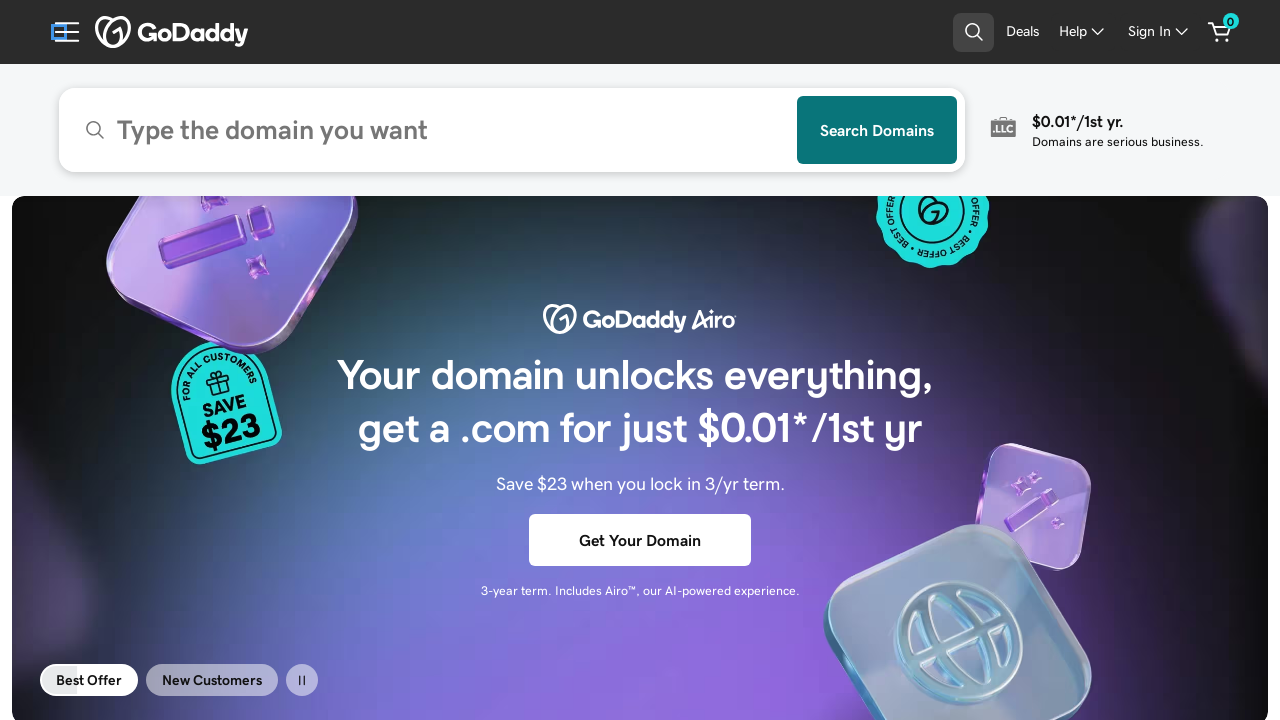

Retrieved page title: GoDaddy Official Site: Get a Domain & Launch Your Website.
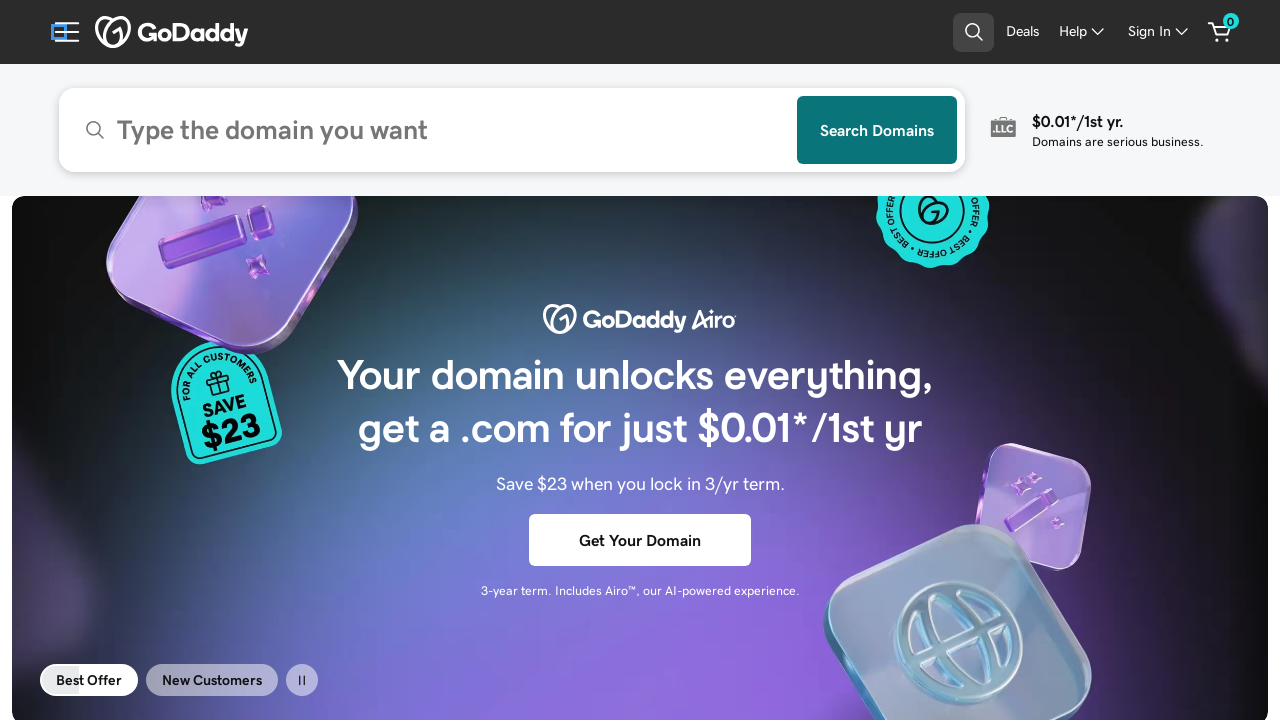

Verified page title contains 'GoDaddy'
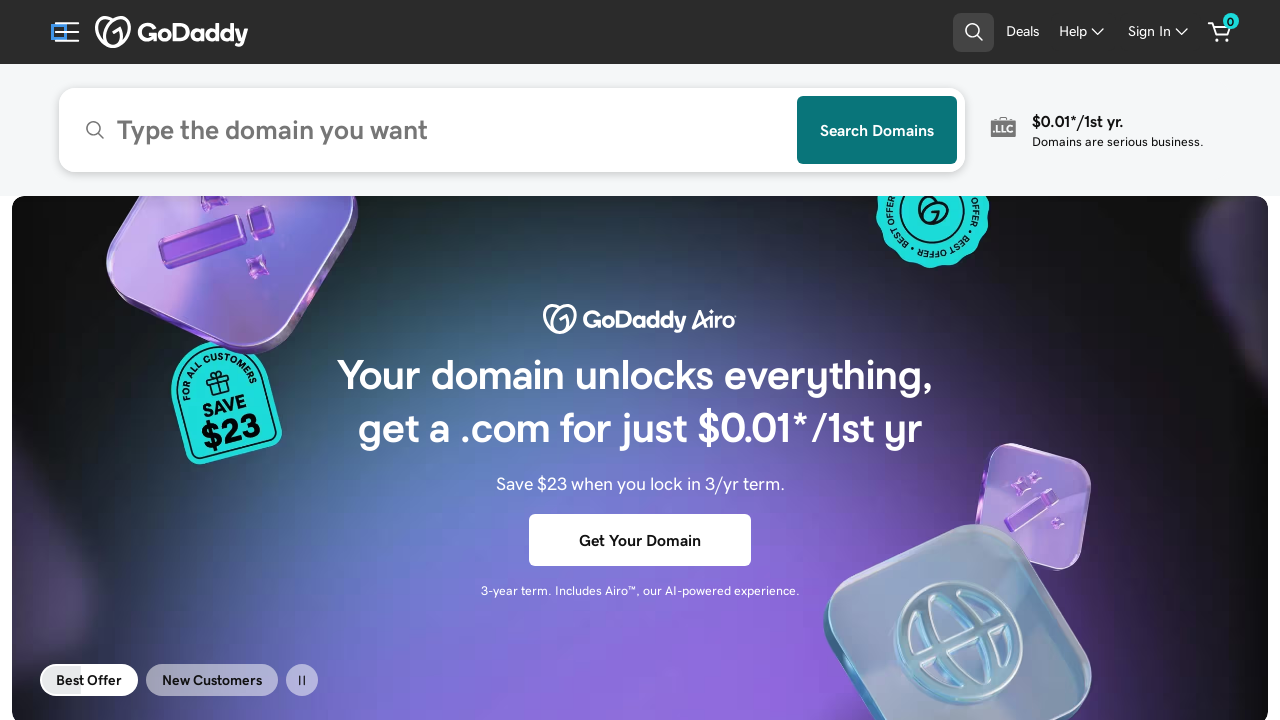

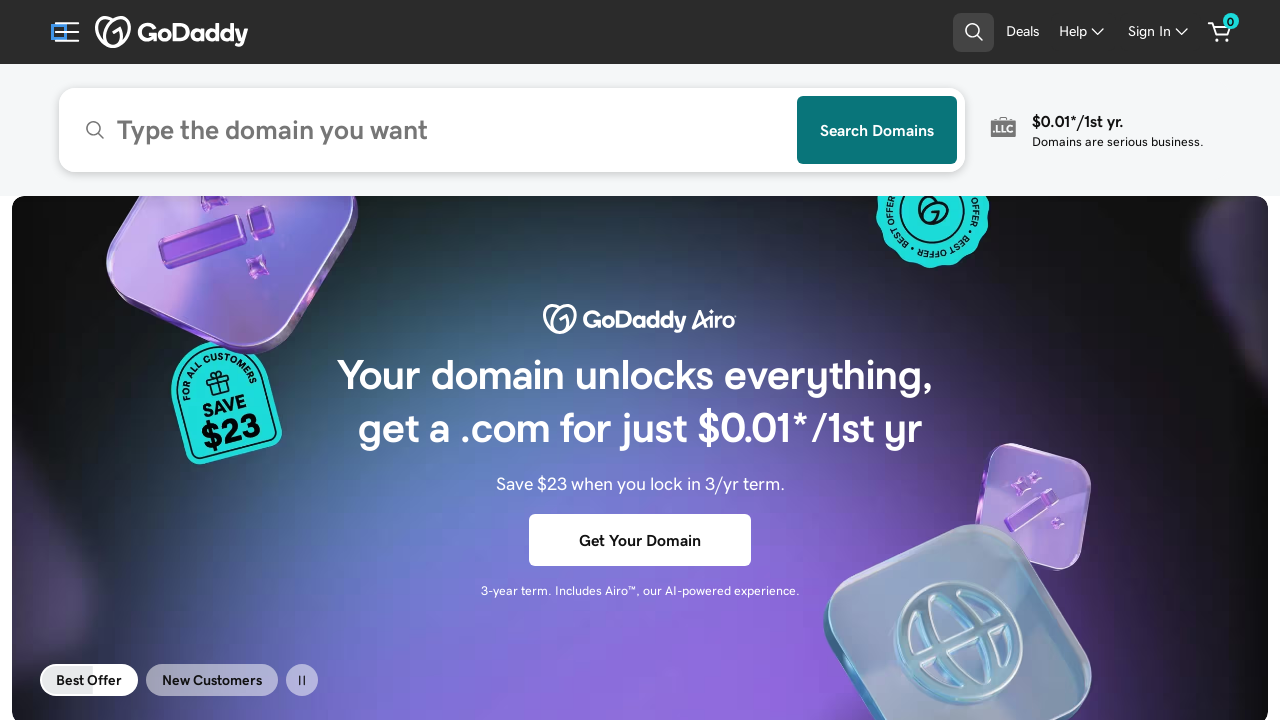